Tests the text box functionality on DemoQA by filling in the current address field with sample text

Starting URL: https://demoqa.com/text-box

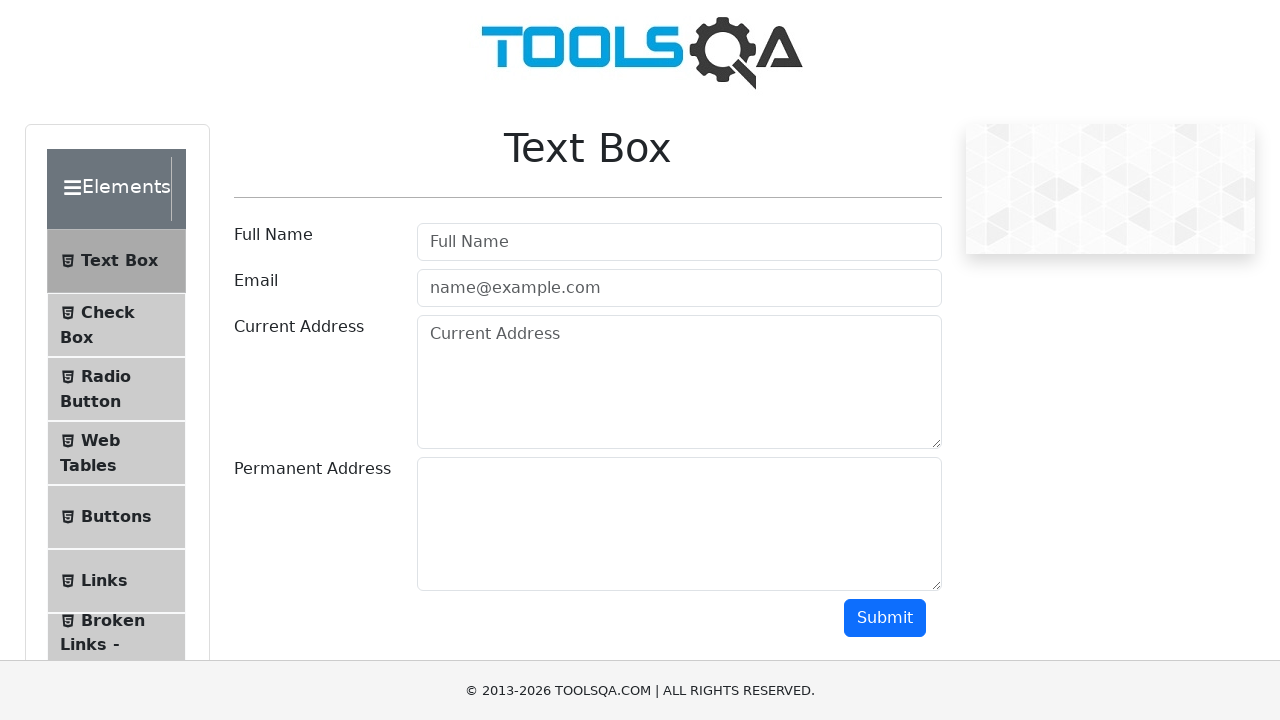

Filled current address field with '123 Main Street, Springfield, IL 62701' on #currentAddress
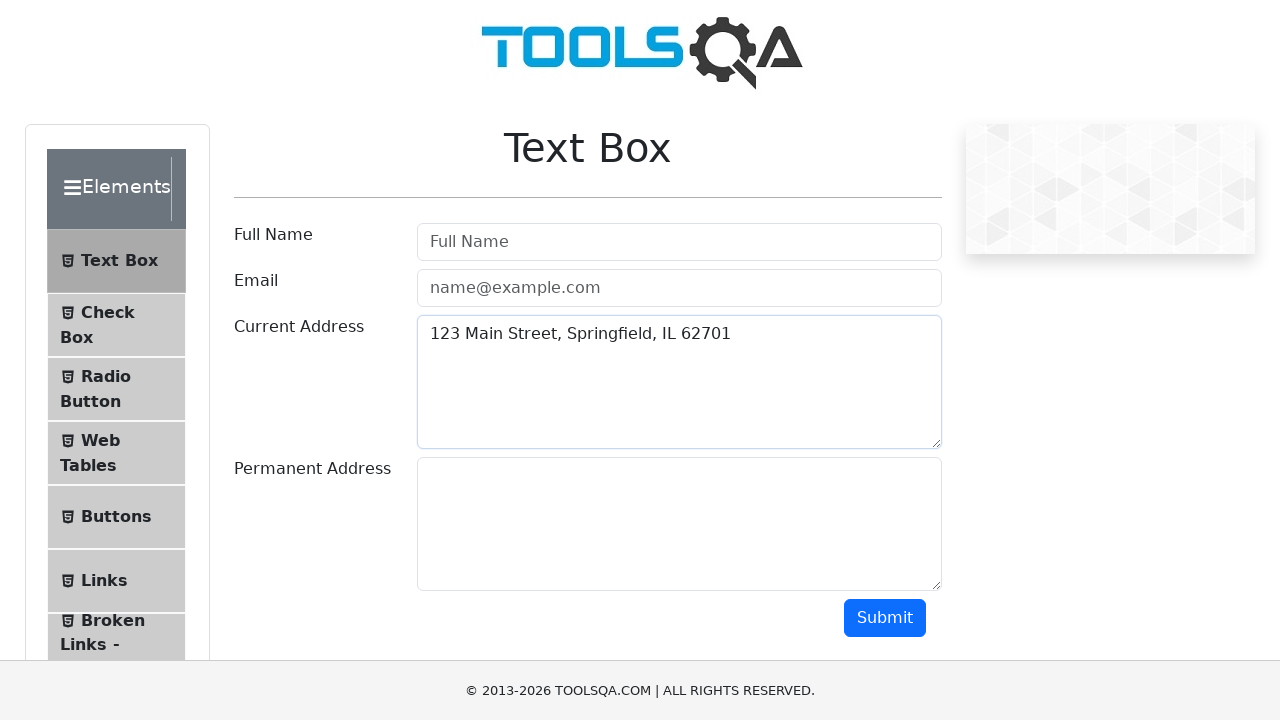

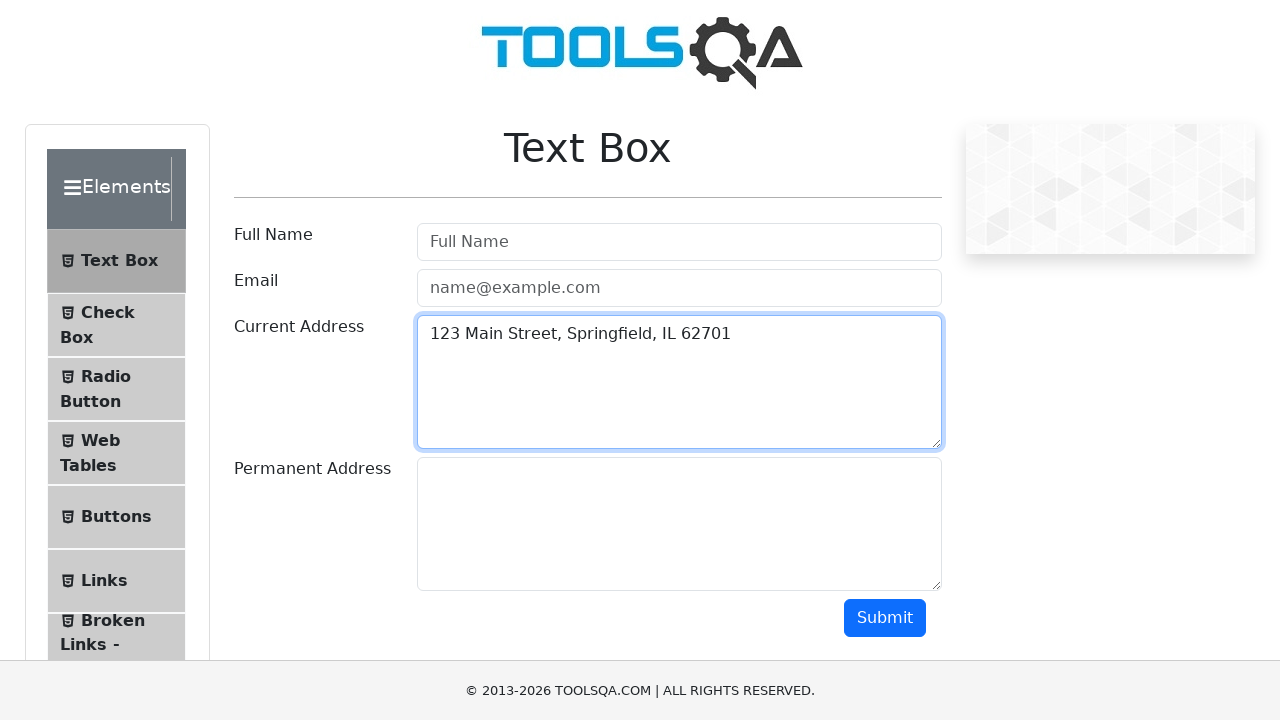